Clicks a button and waits for a paragraph element to appear with specific text

Starting URL: https://testeroprogramowania.github.io/selenium/wait2.html

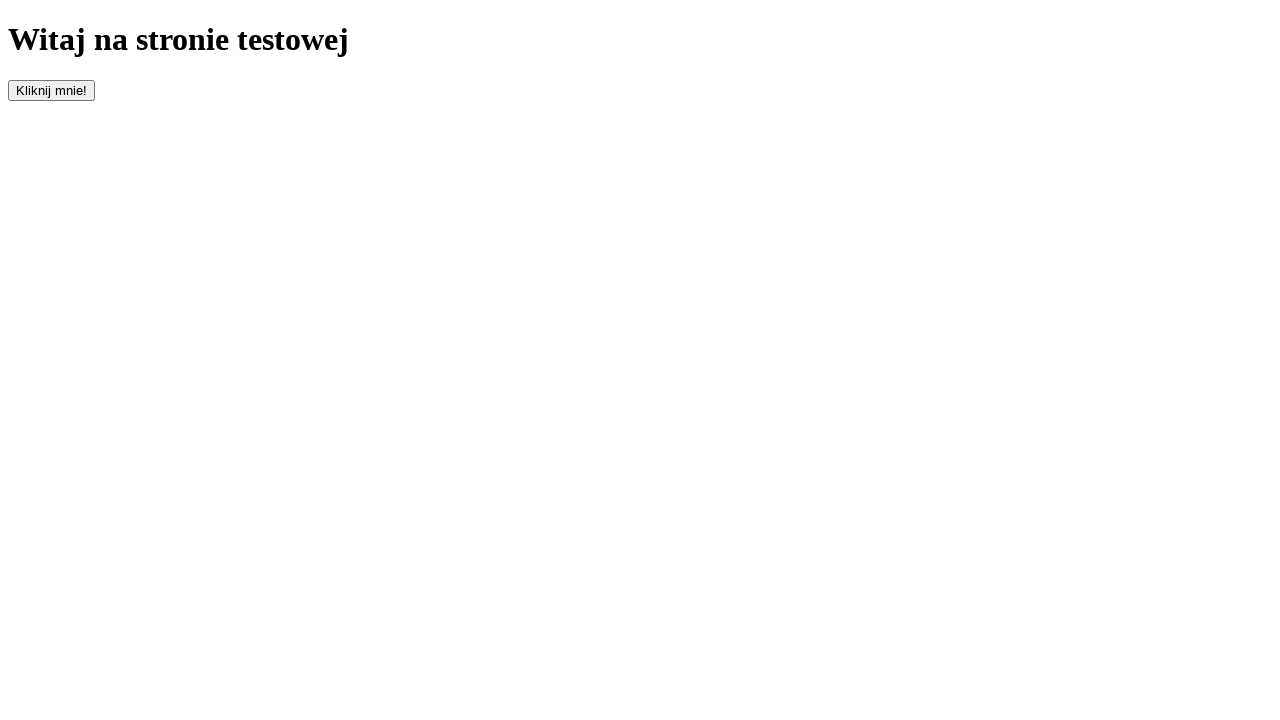

Clicked button to trigger element appearance at (52, 90) on button
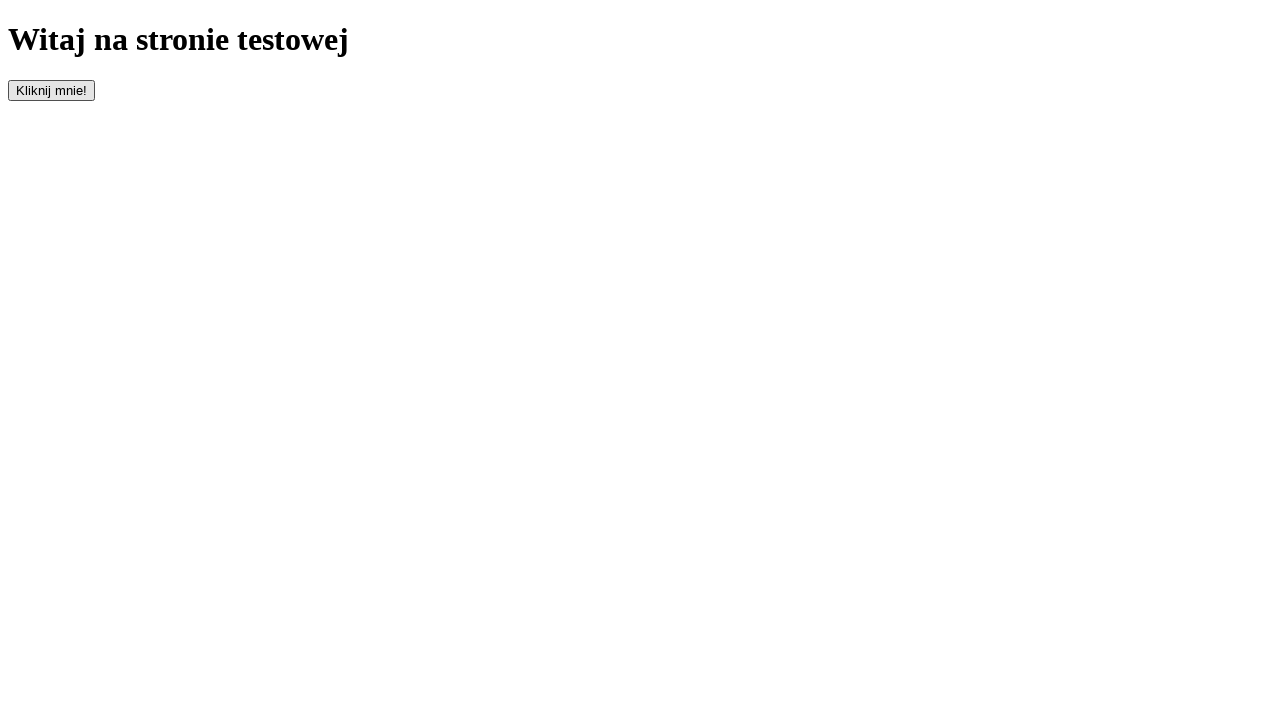

Waited for paragraph element to appear
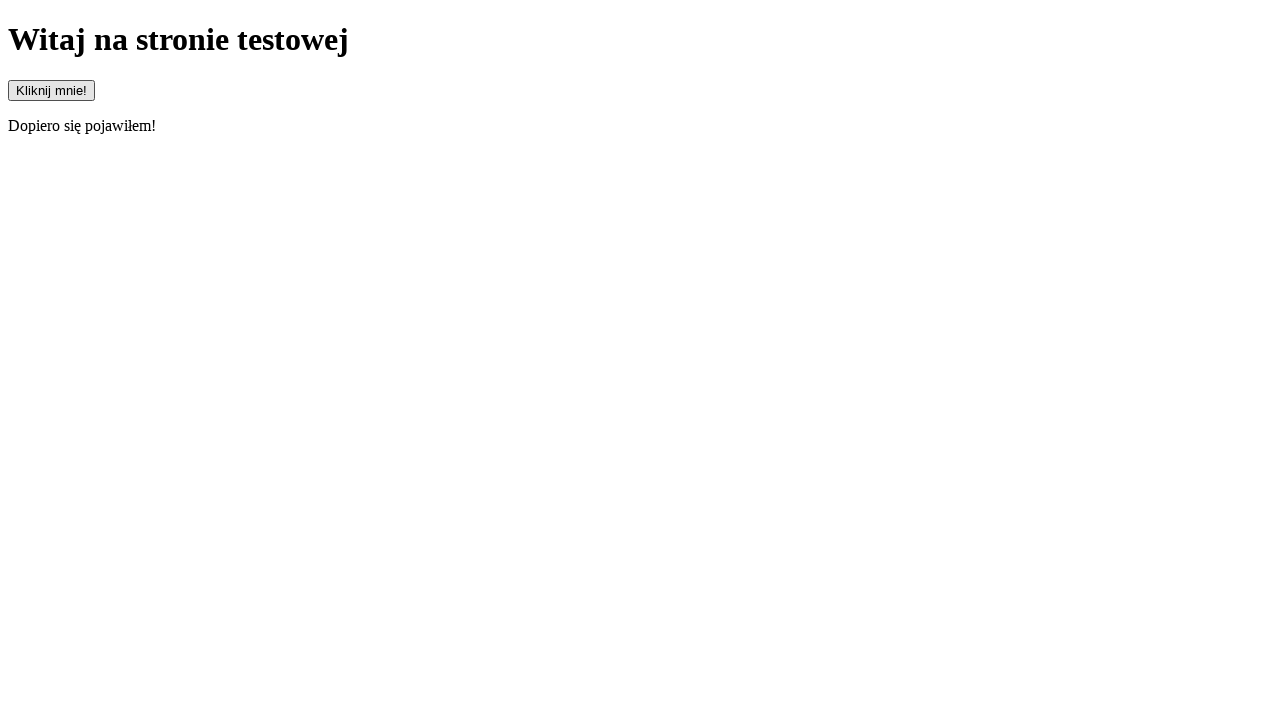

Located paragraph element
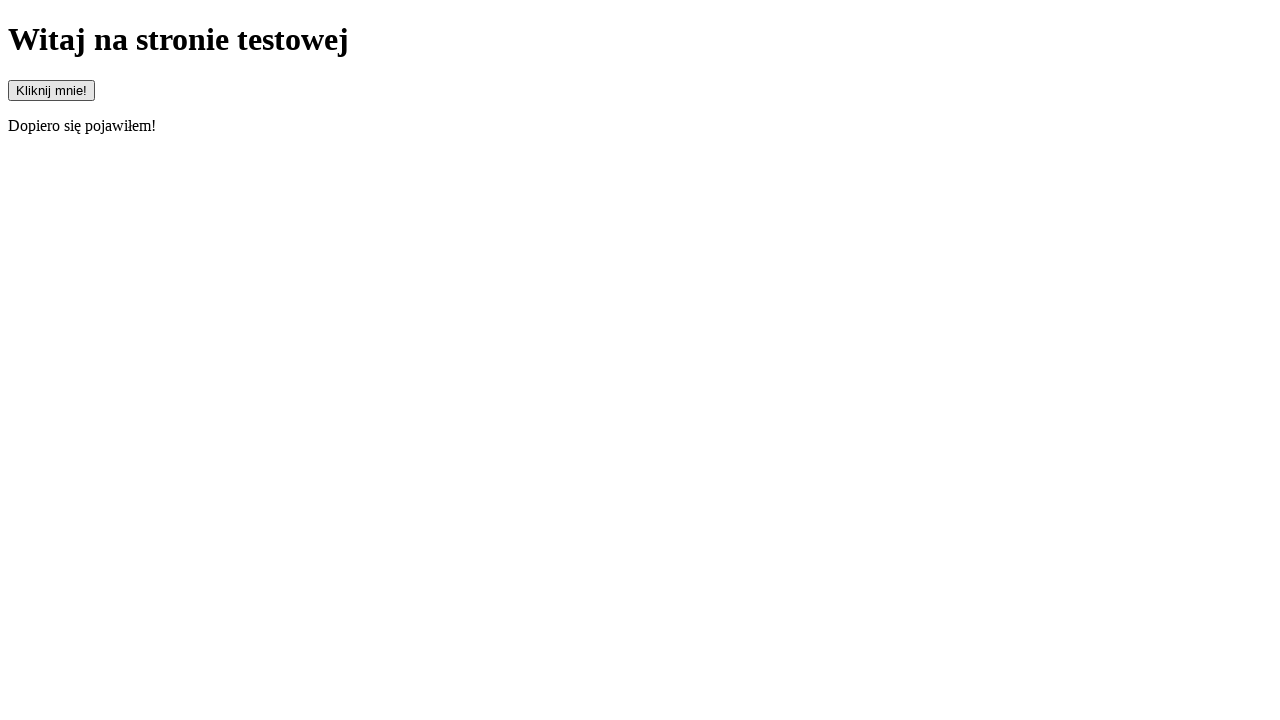

Verified paragraph text content is 'Dopiero się pojawiłem!'
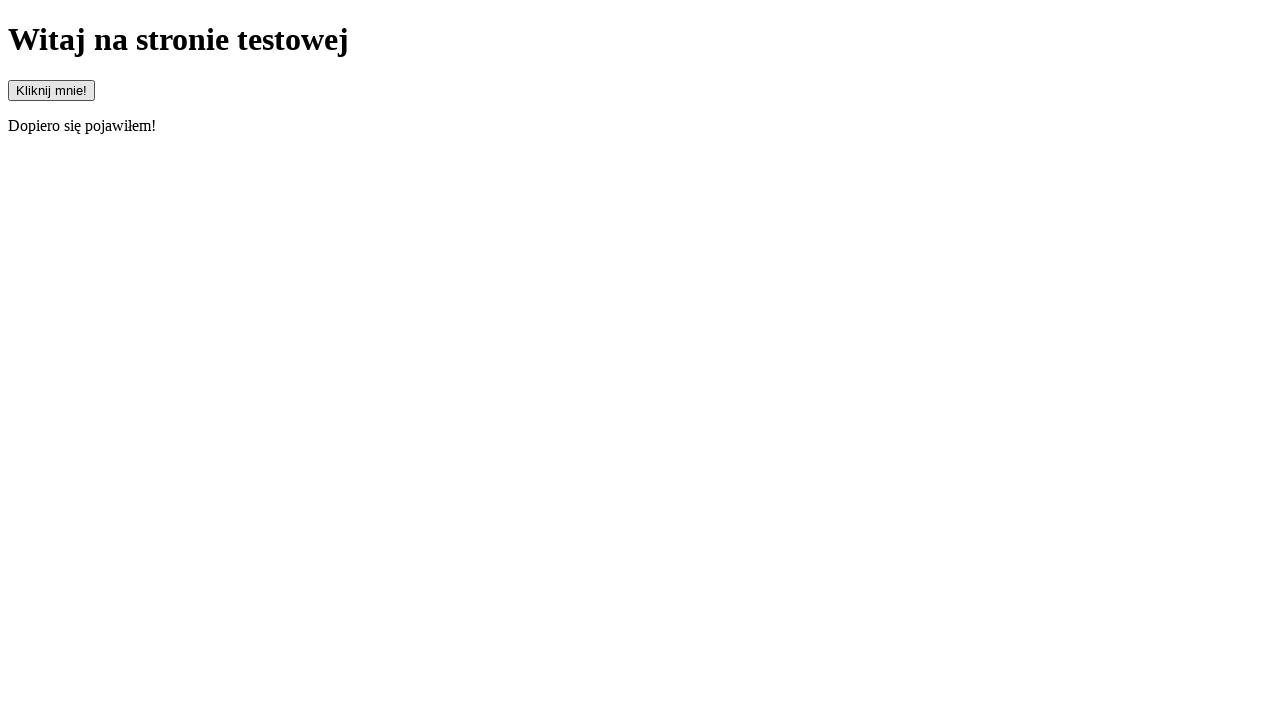

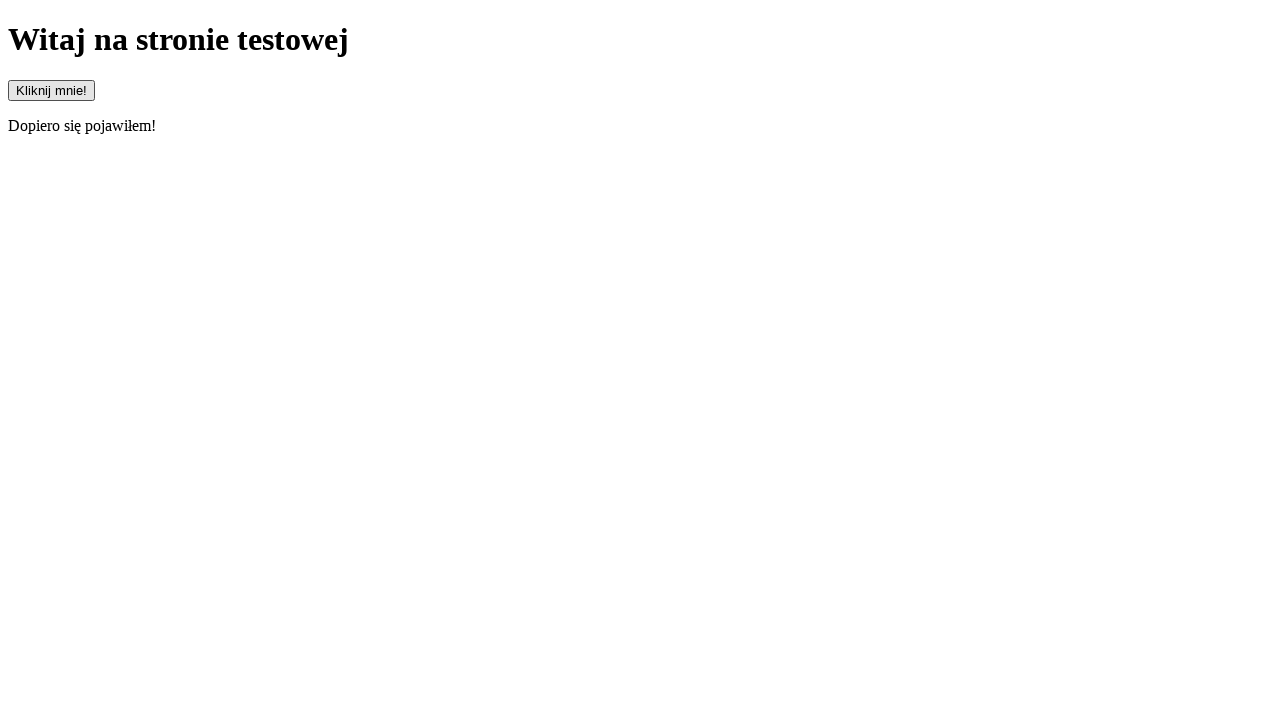